Tests alert handling on a bus booking website by clicking a button that triggers an alert and then accepting it

Starting URL: http://www.busindia.com/PRTC-Pondicherry-Online-Booking.jsp

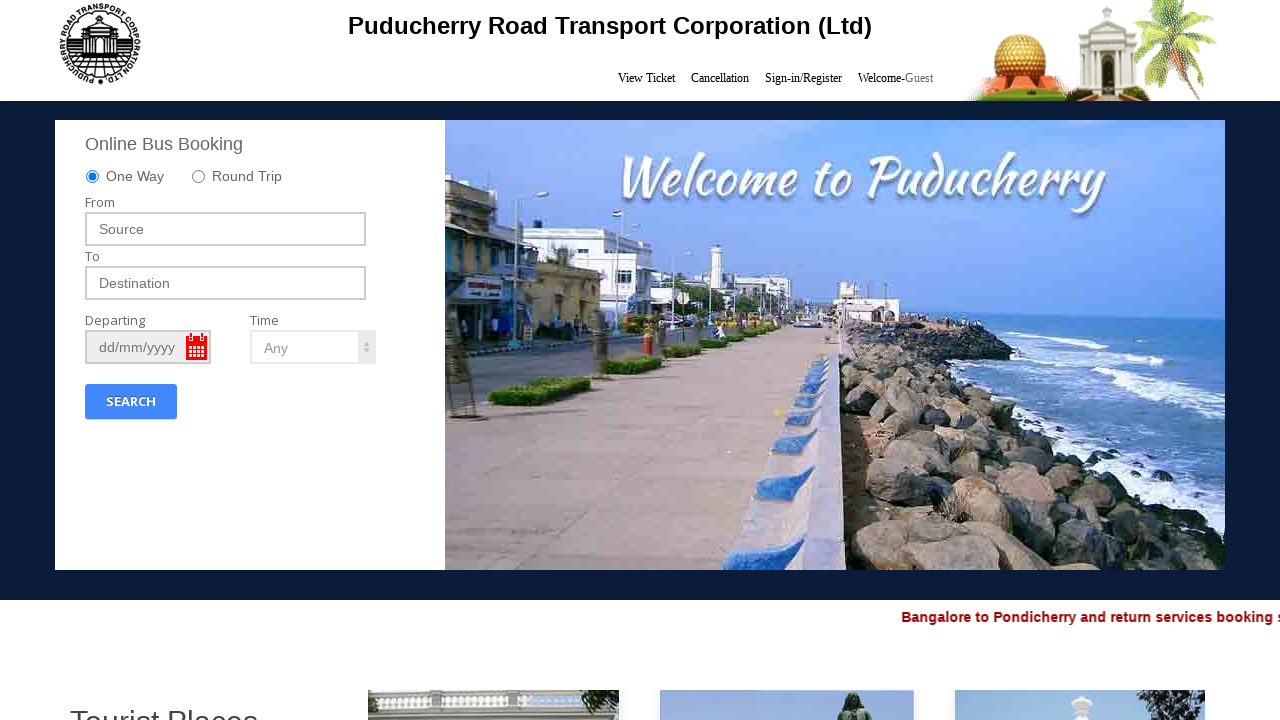

Set viewport size to 1920x1080
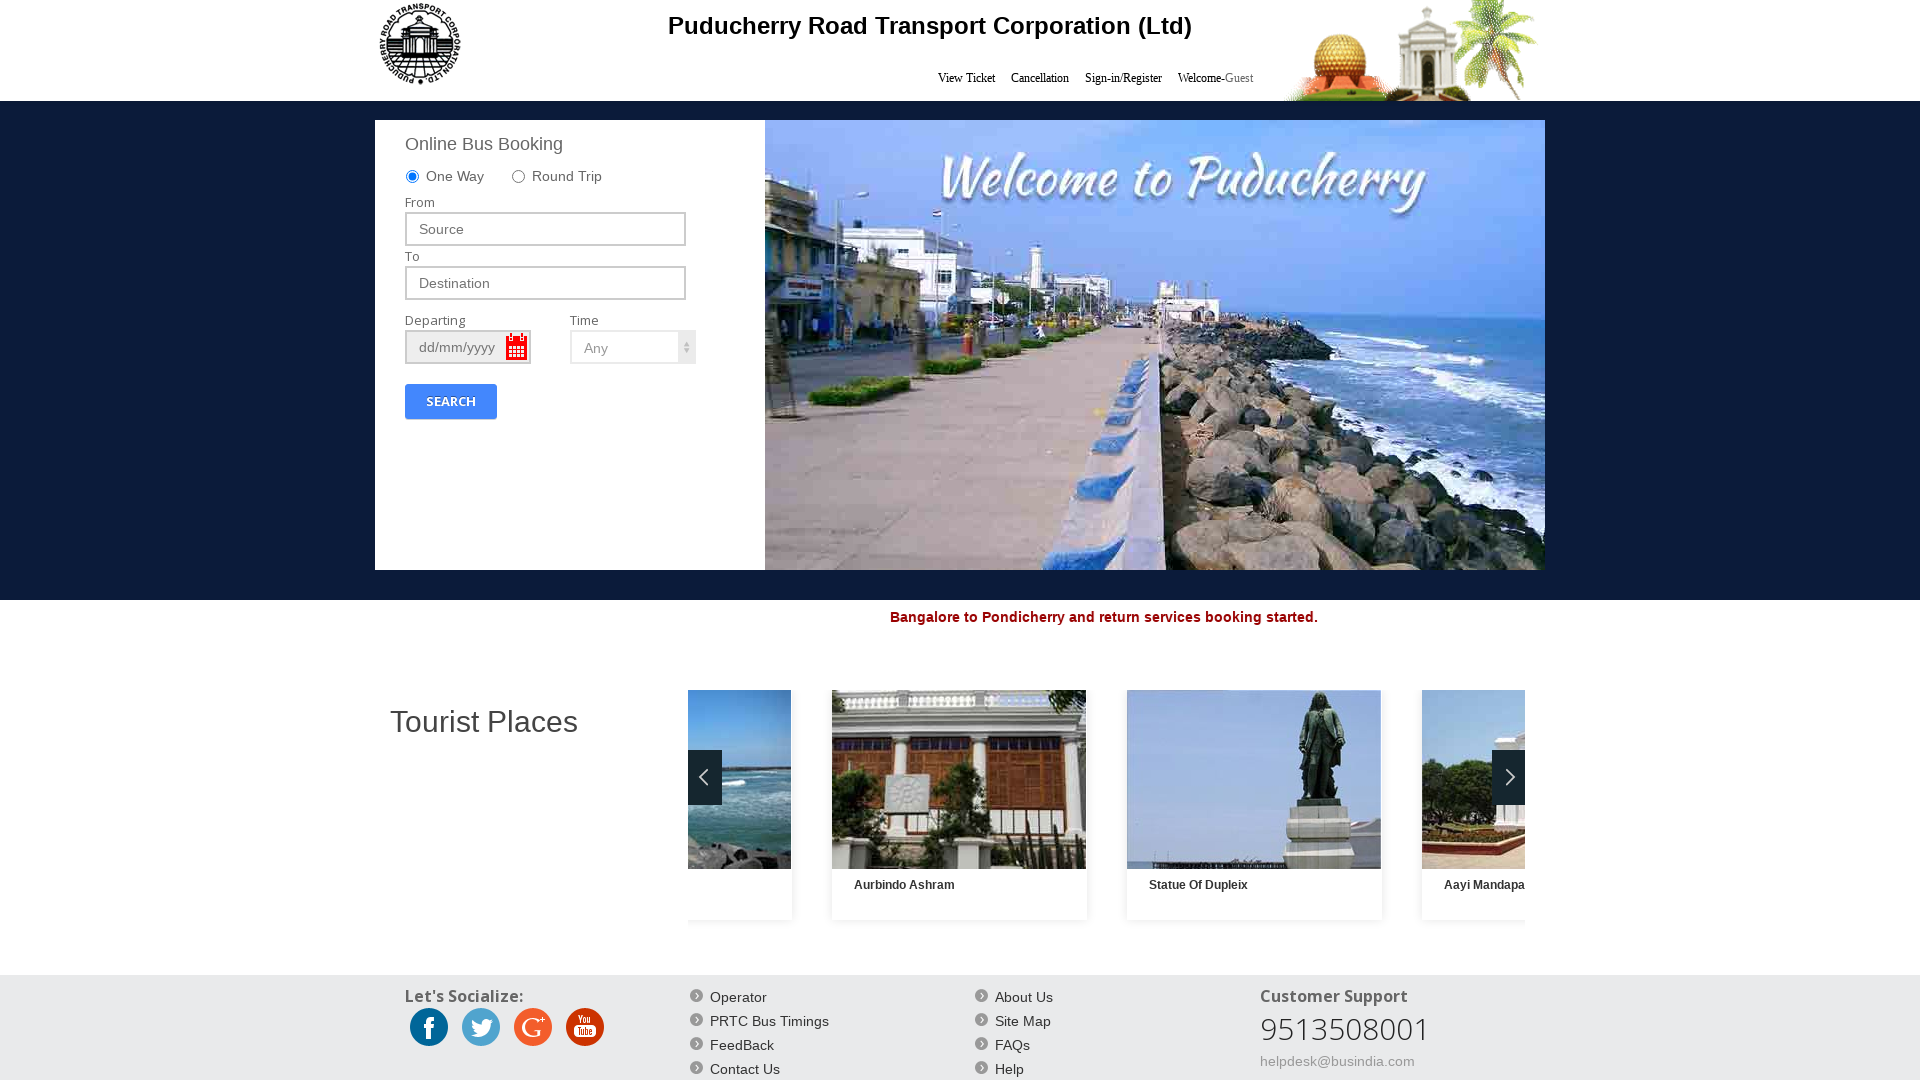

Clicked button to trigger alert at (451, 402) on xpath=/html/body/form/div[3]/div[1]/div/div/div/div[1]/div[8]/button
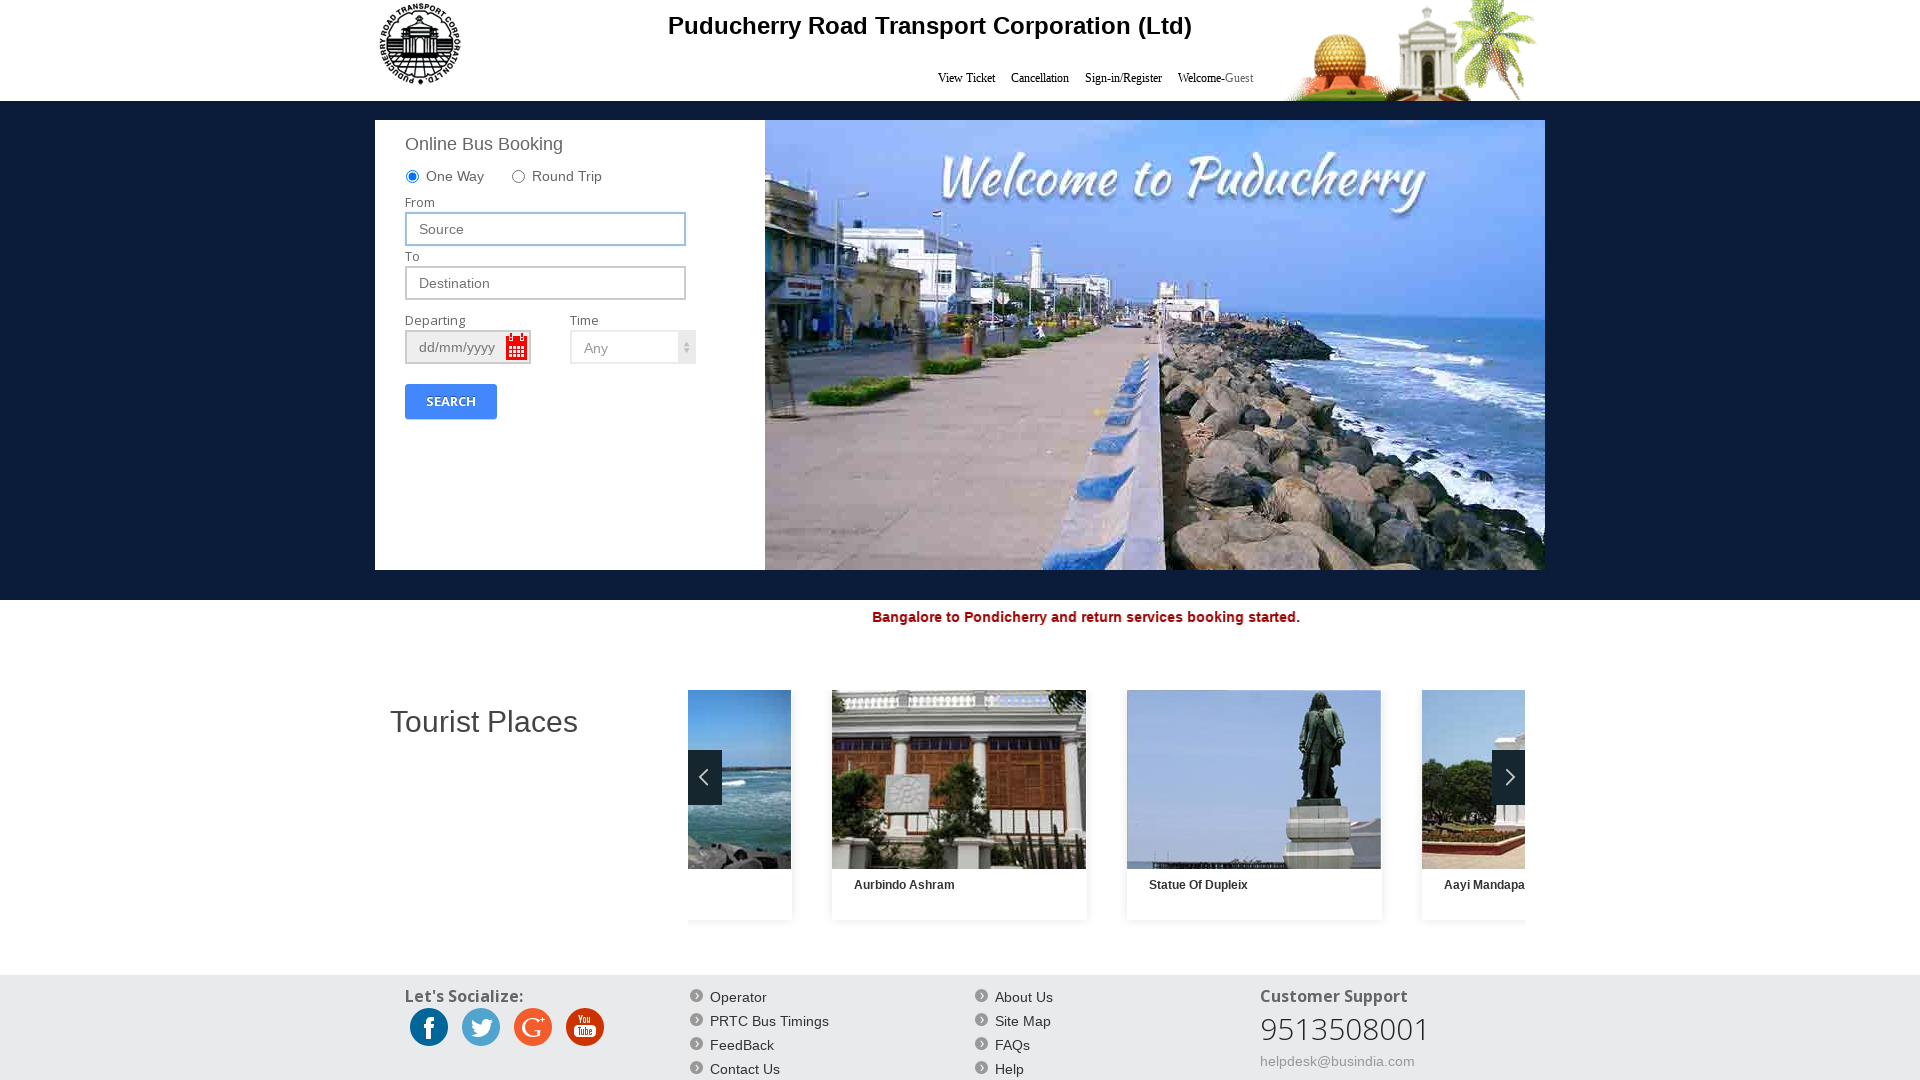

Set up dialog handler to accept alerts
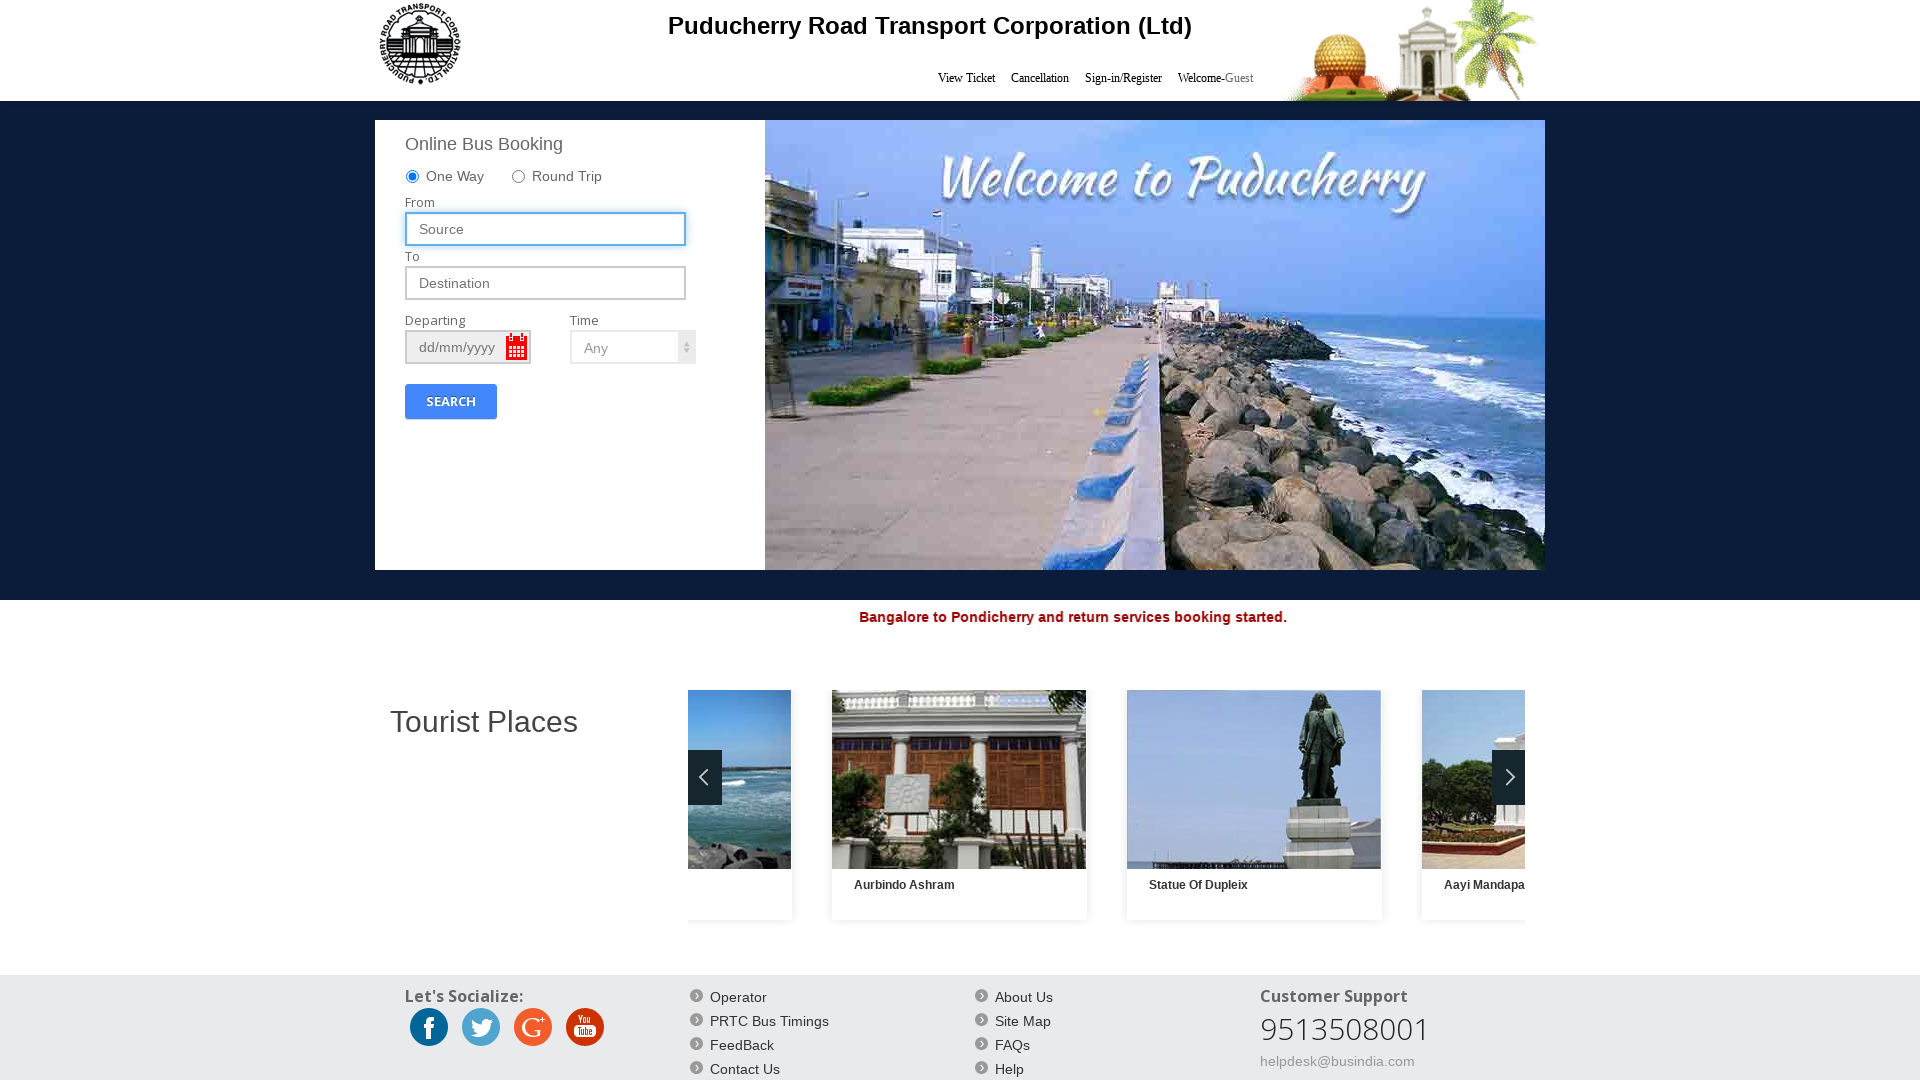

Registered explicit dialog handler function
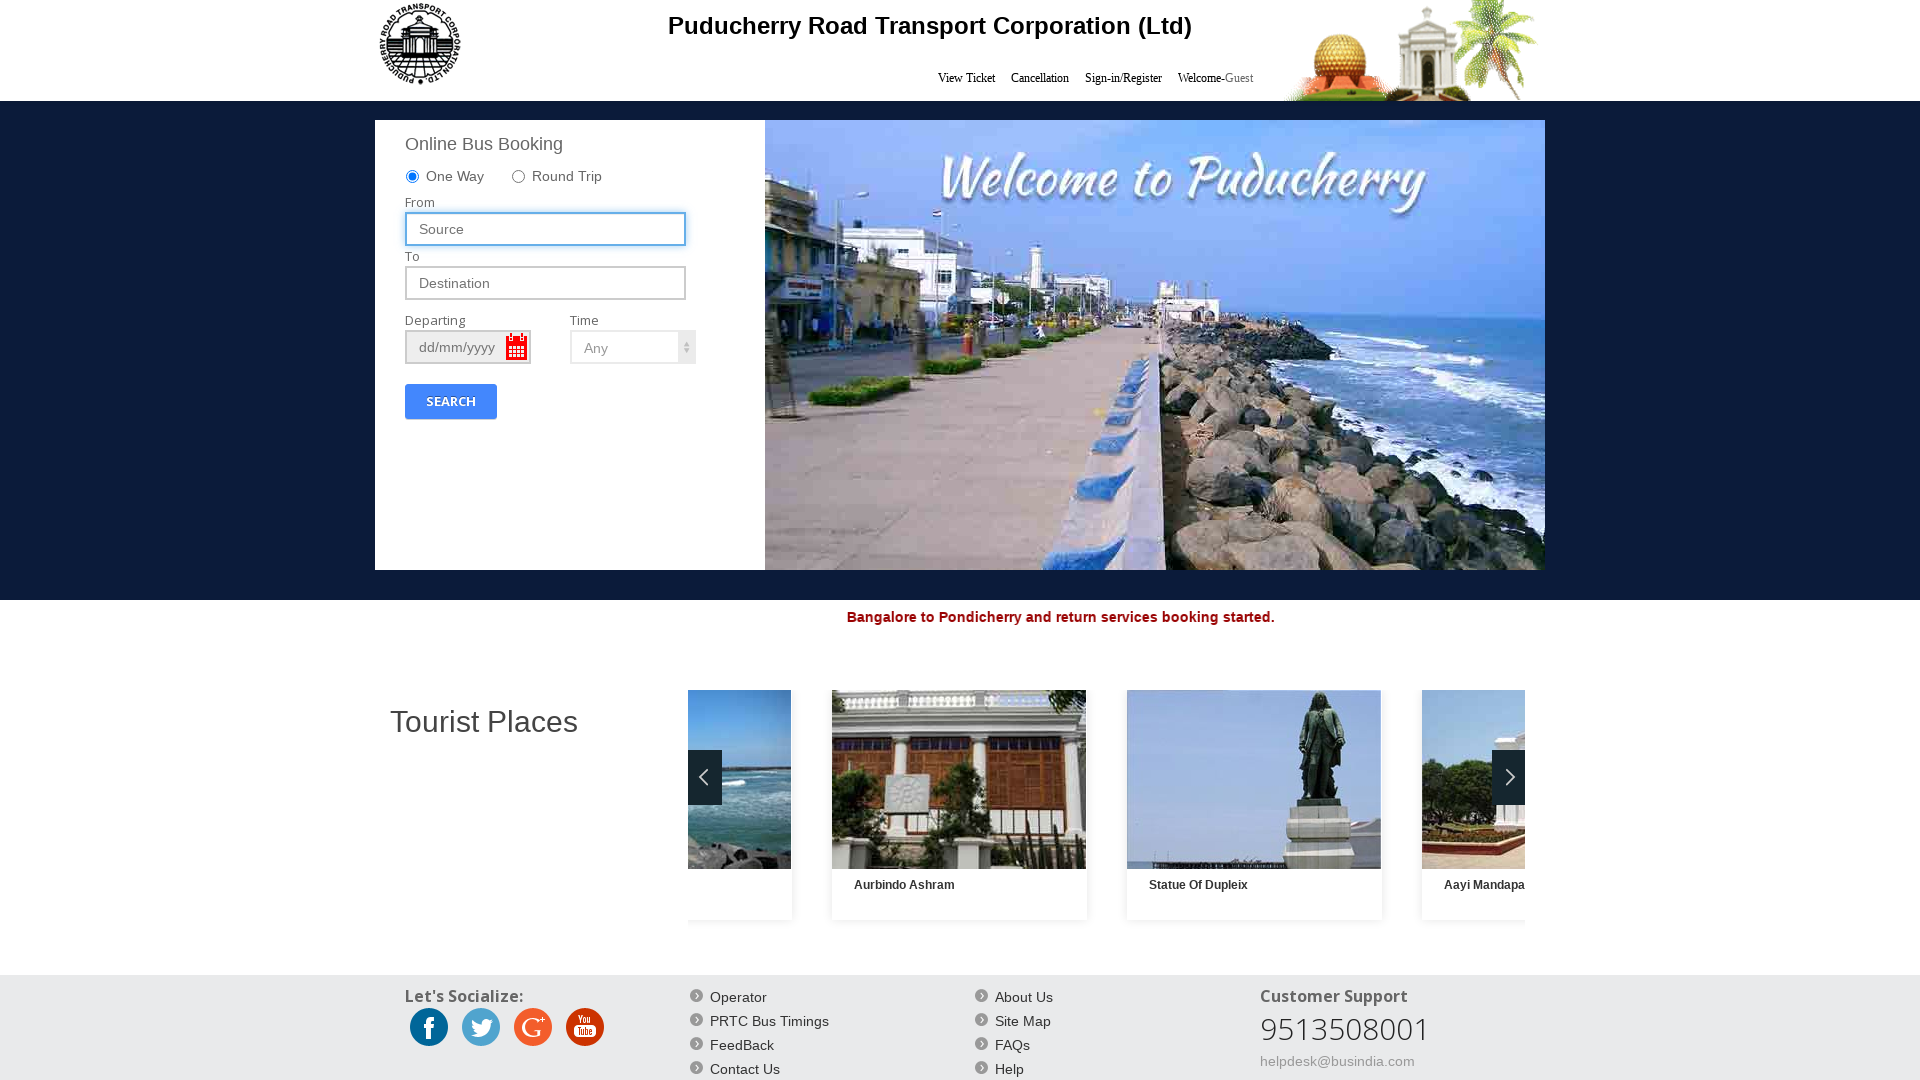

Clicked button again to trigger alert and accepted it at (451, 402) on xpath=/html/body/form/div[3]/div[1]/div/div/div/div[1]/div[8]/button
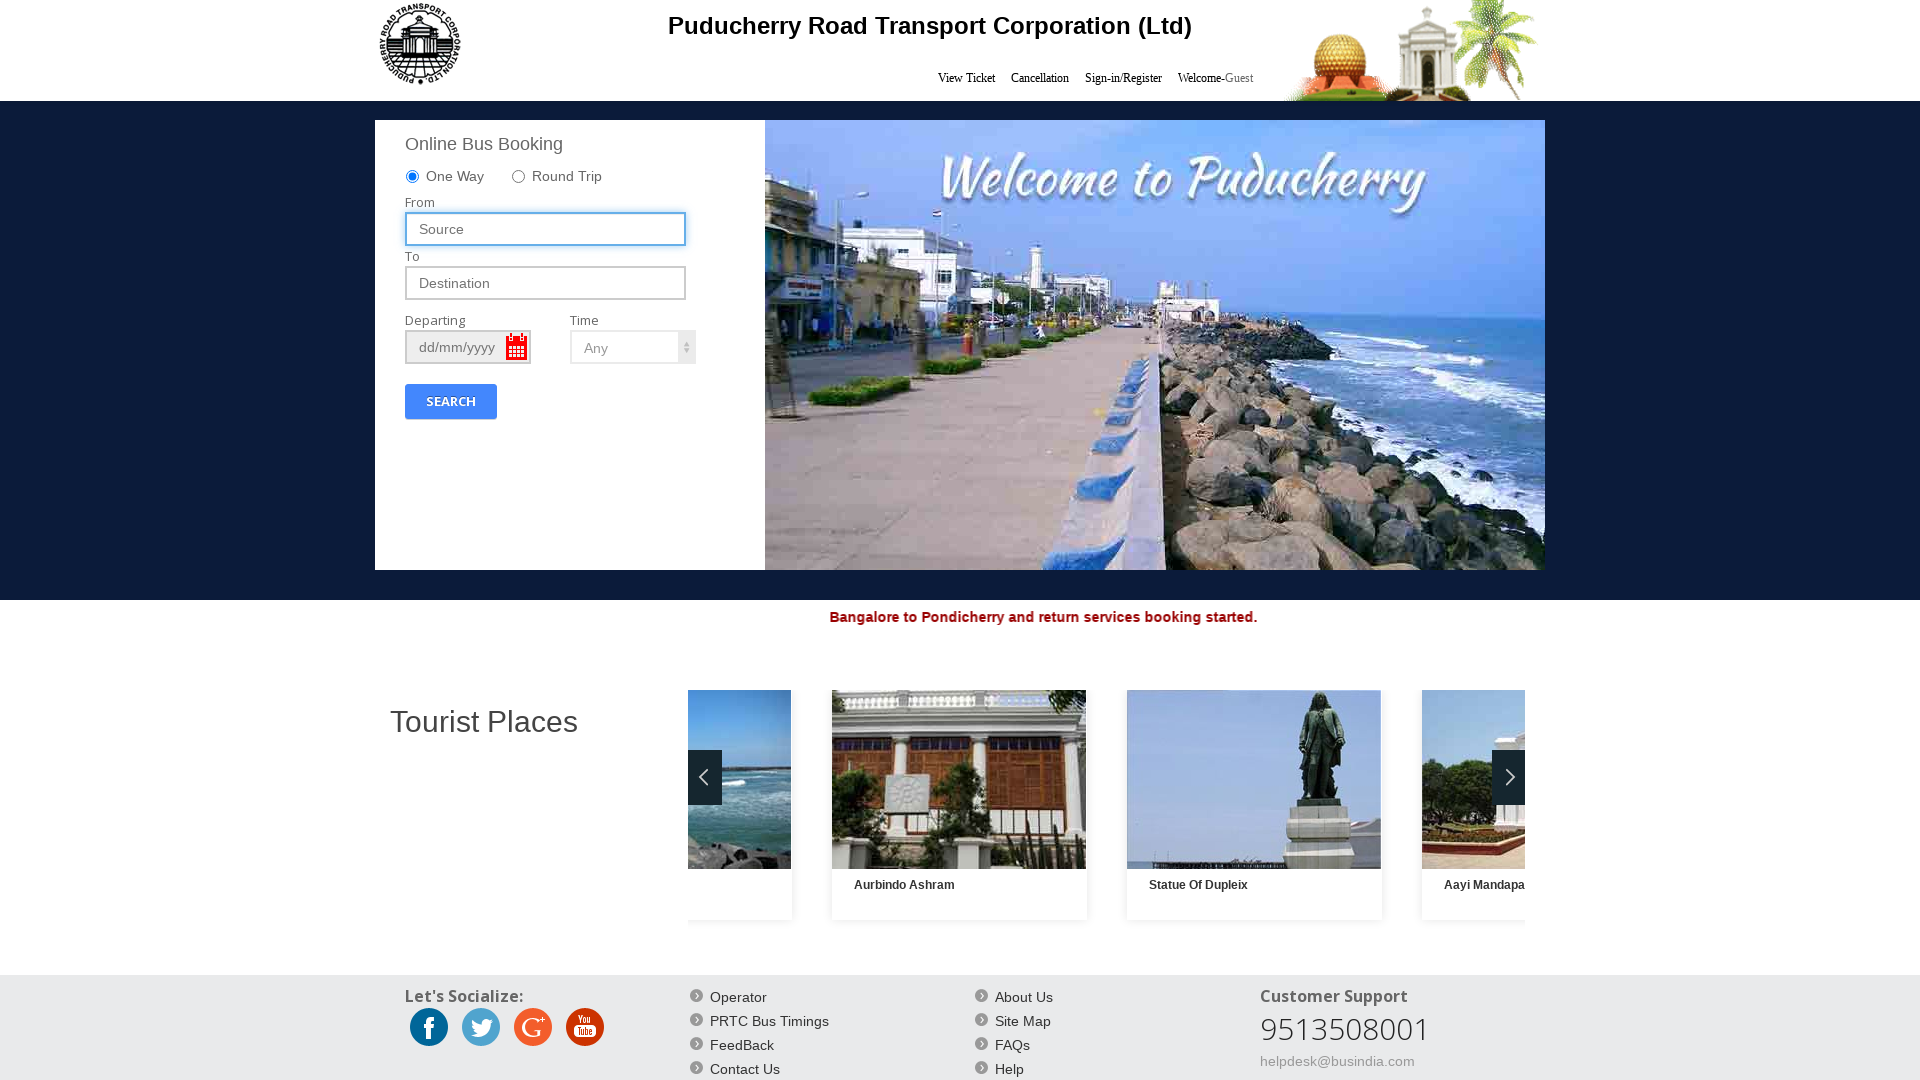

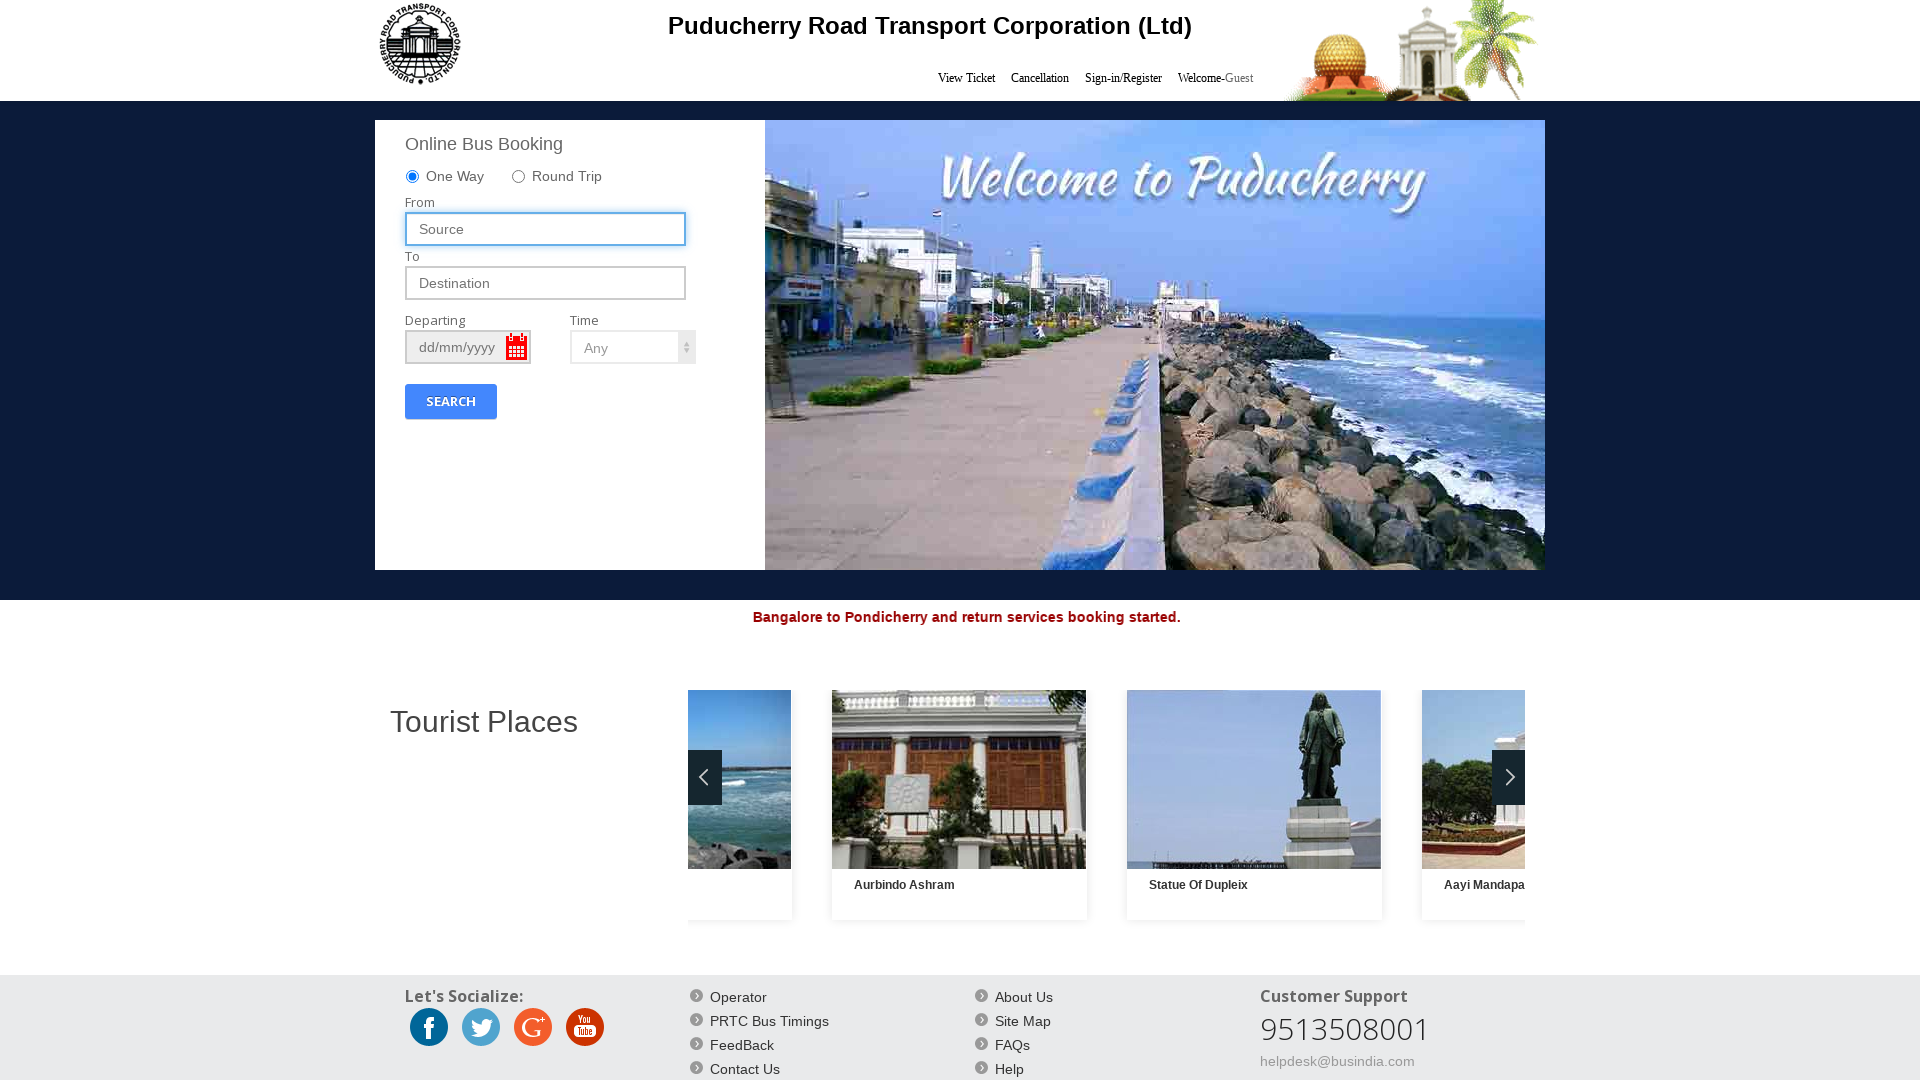